Tests a web form by filling in a text field and submitting the form to verify successful submission

Starting URL: https://www.selenium.dev/selenium/web/web-form.html

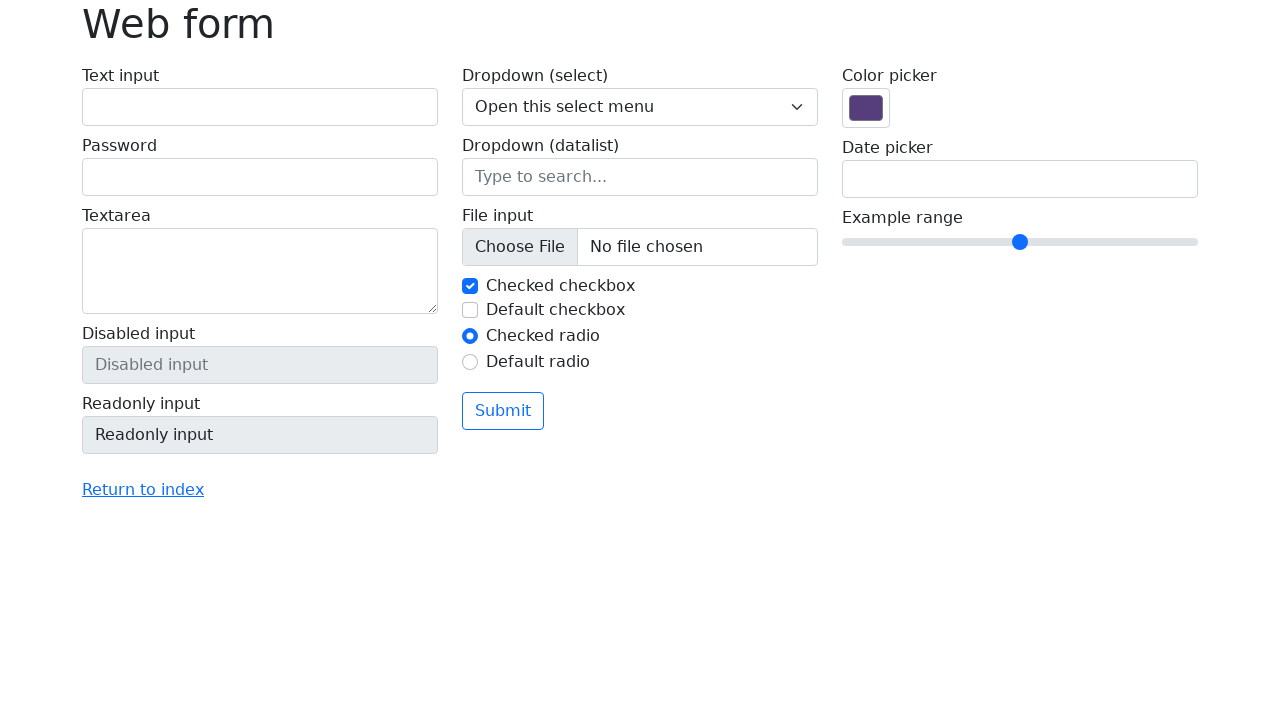

Filled text field with 'Selenium' on input[name='my-text']
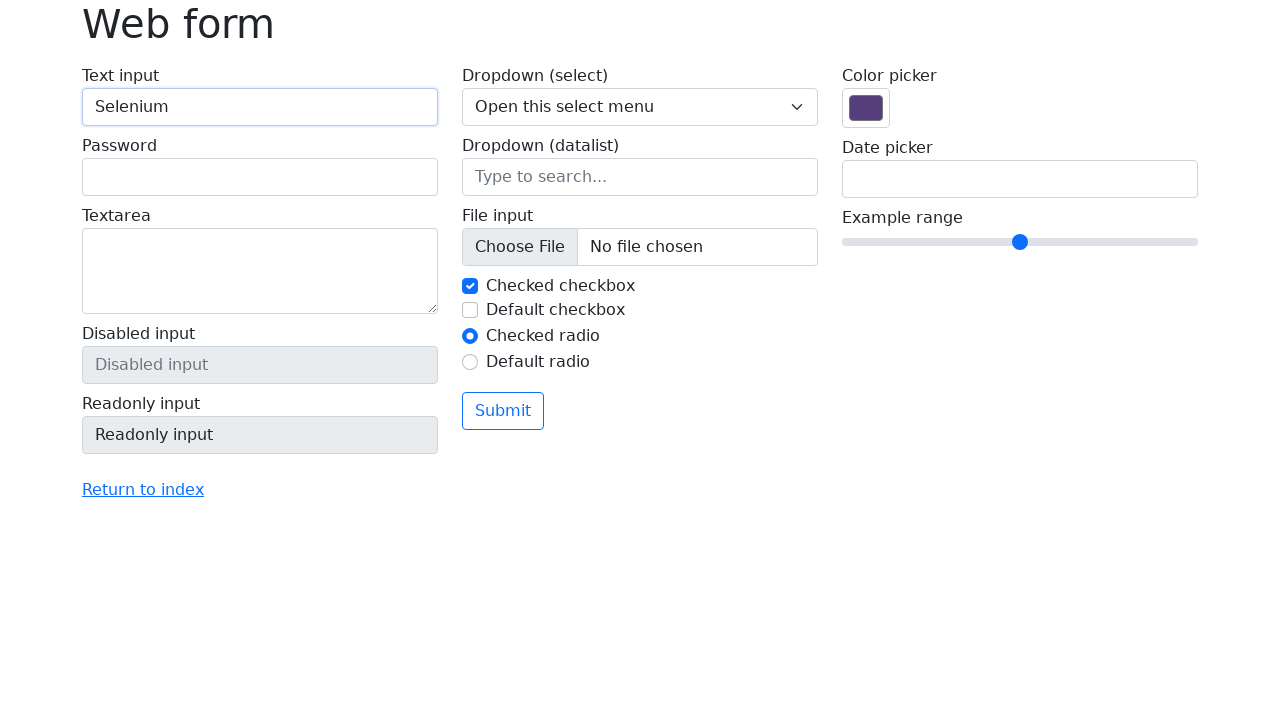

Clicked submit button at (503, 411) on button
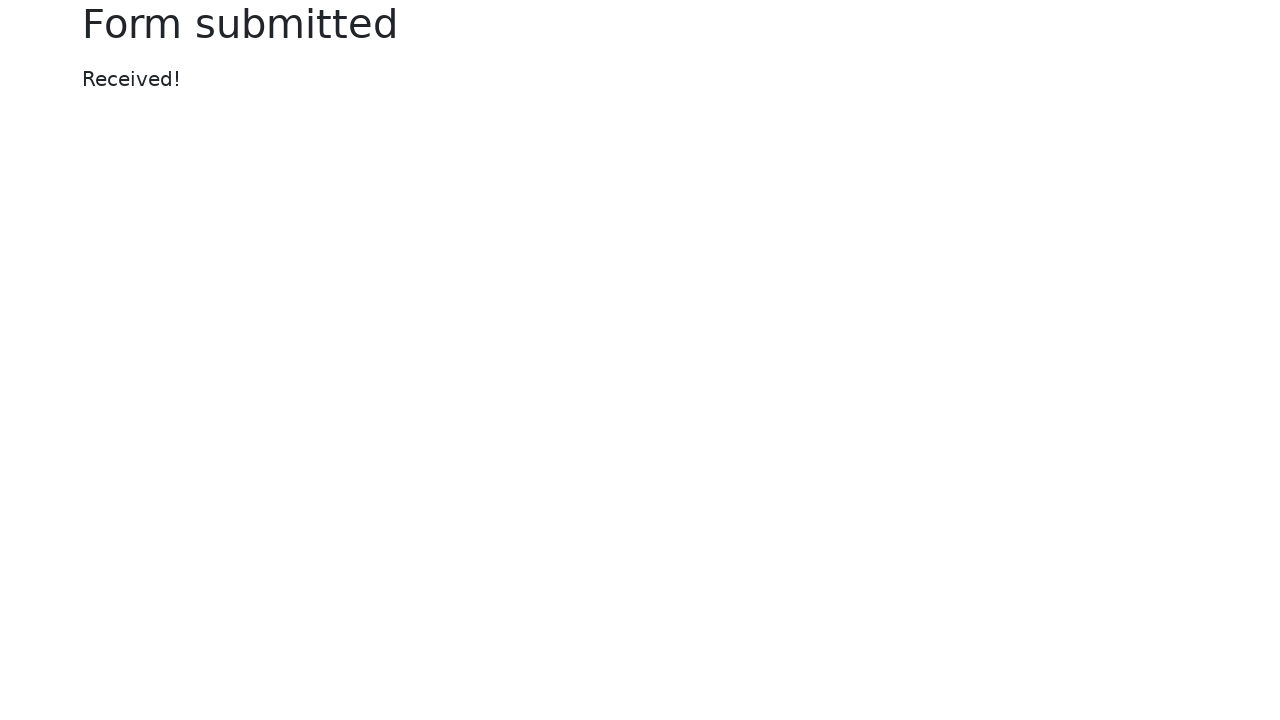

Success message appeared after form submission
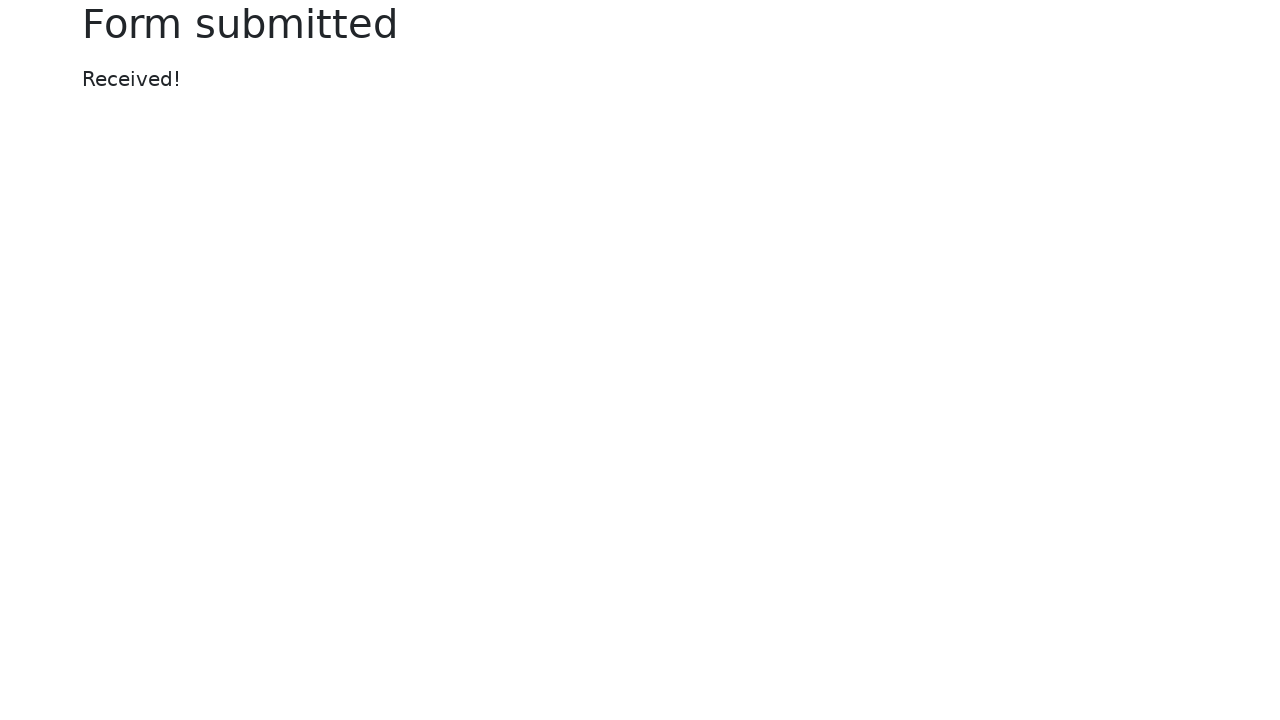

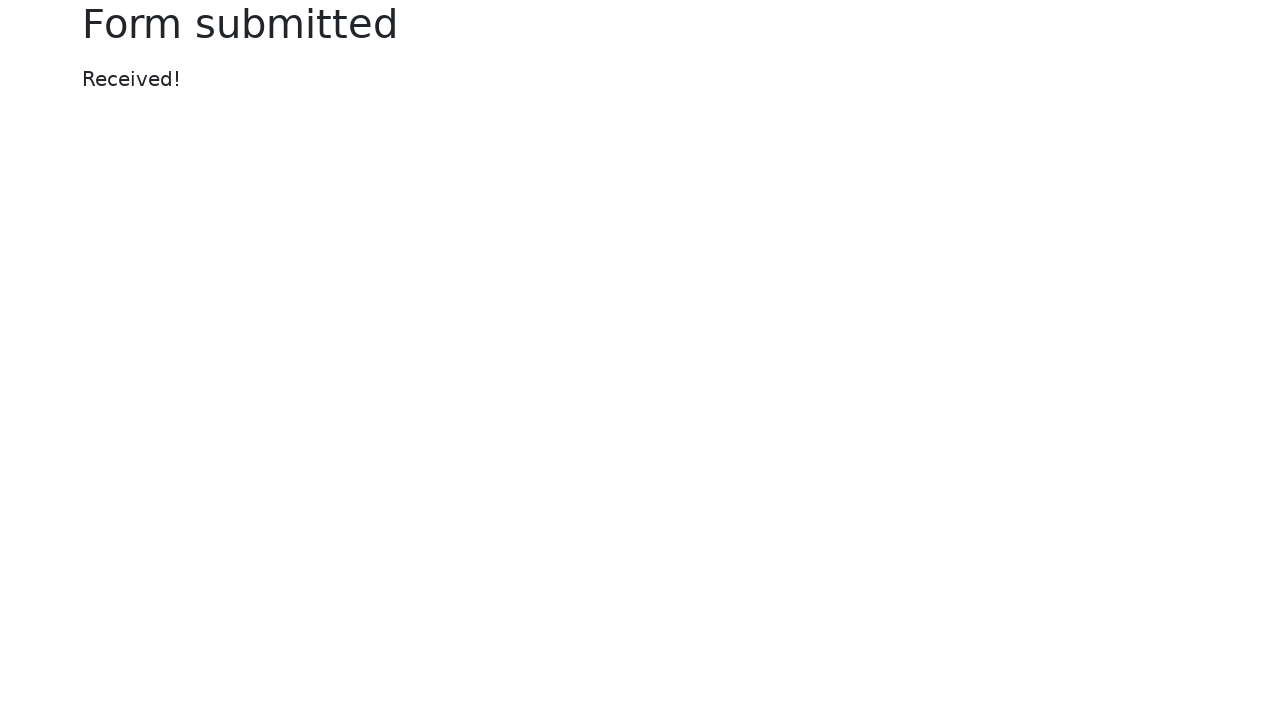